Tests dynamic checkbox removal by clicking a button that removes a checkbox, then verifies the checkbox disappears and a success message is displayed.

Starting URL: http://the-internet.herokuapp.com/dynamic_controls

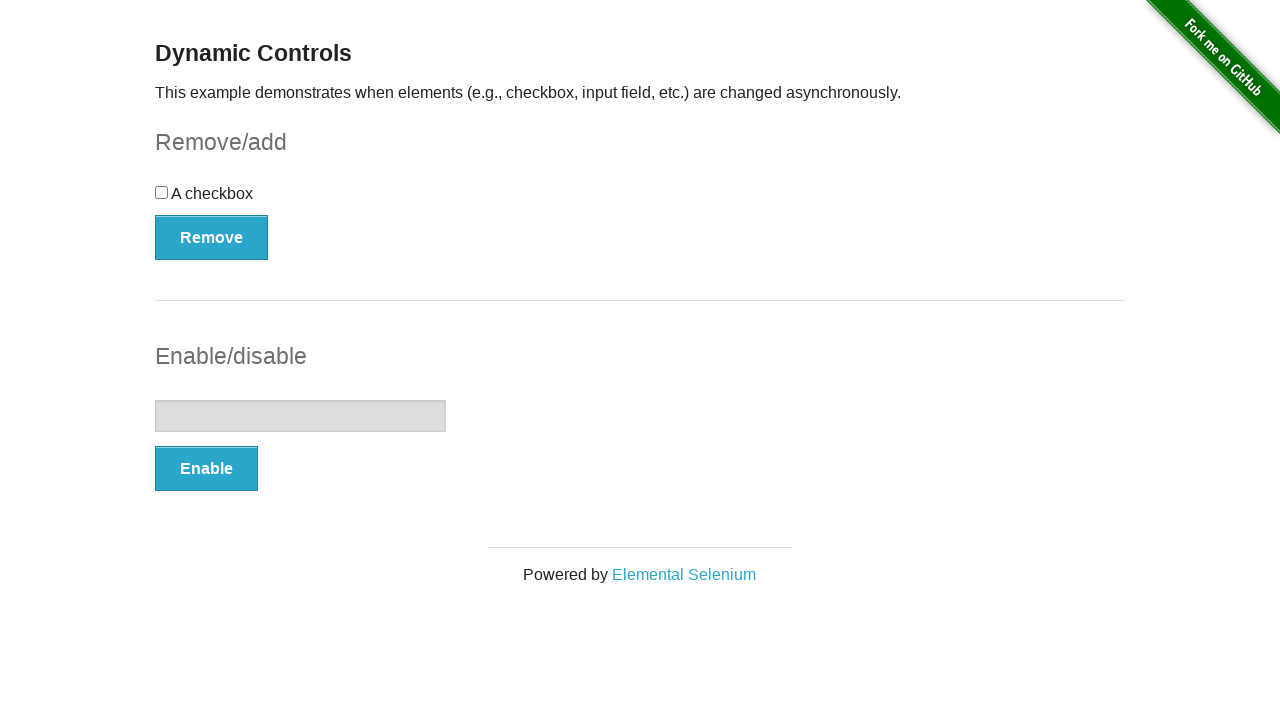

Waited for checkbox to be visible
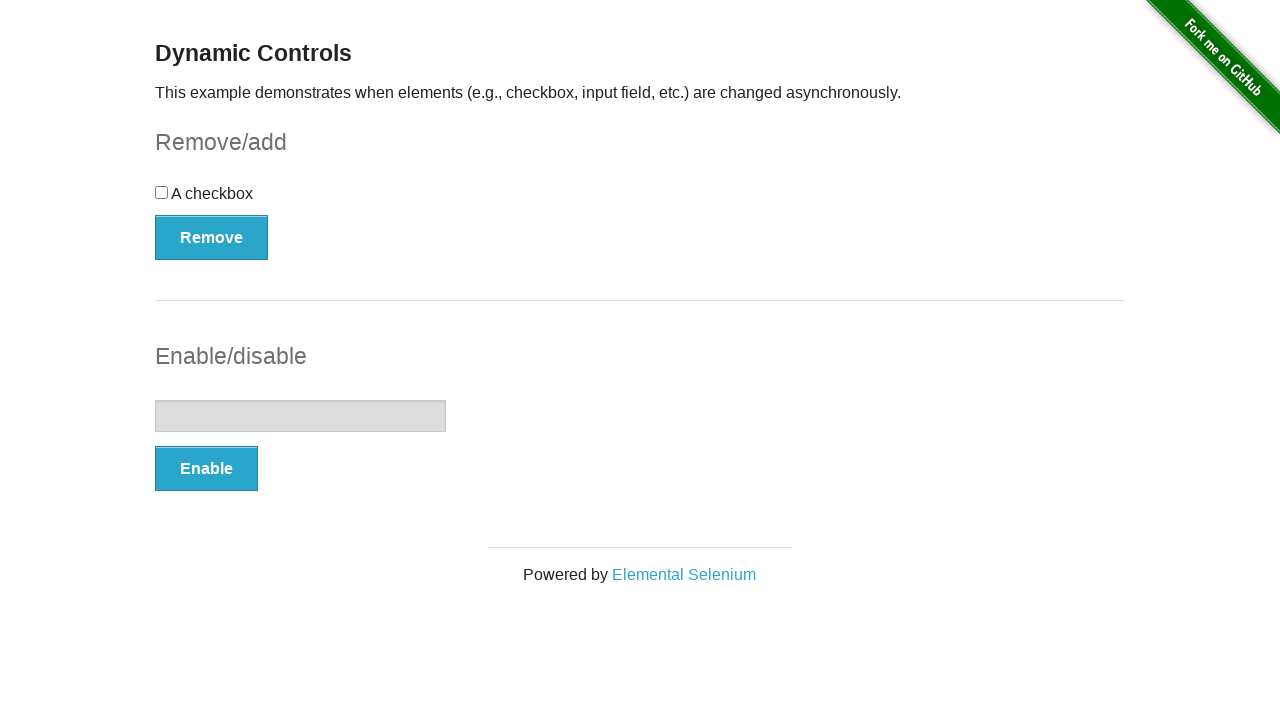

Clicked Remove button to remove checkbox at (212, 237) on [onclick='swapCheckbox()']
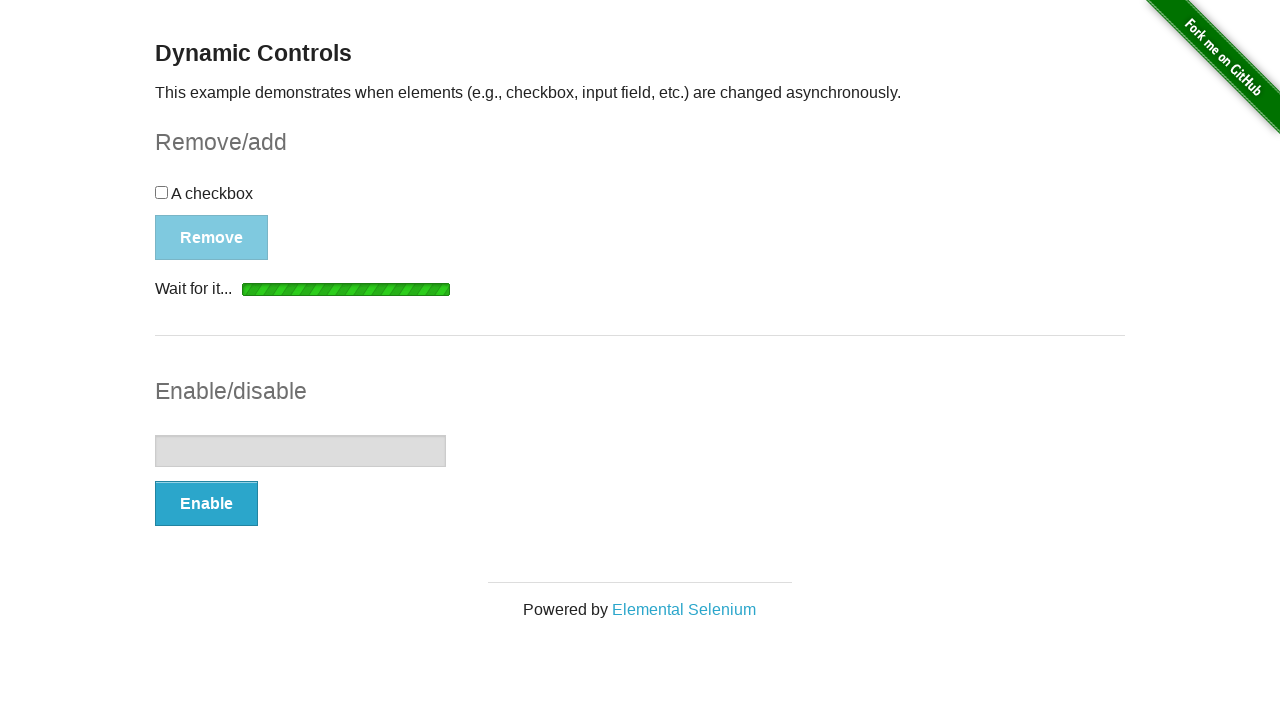

Waited for success message to appear
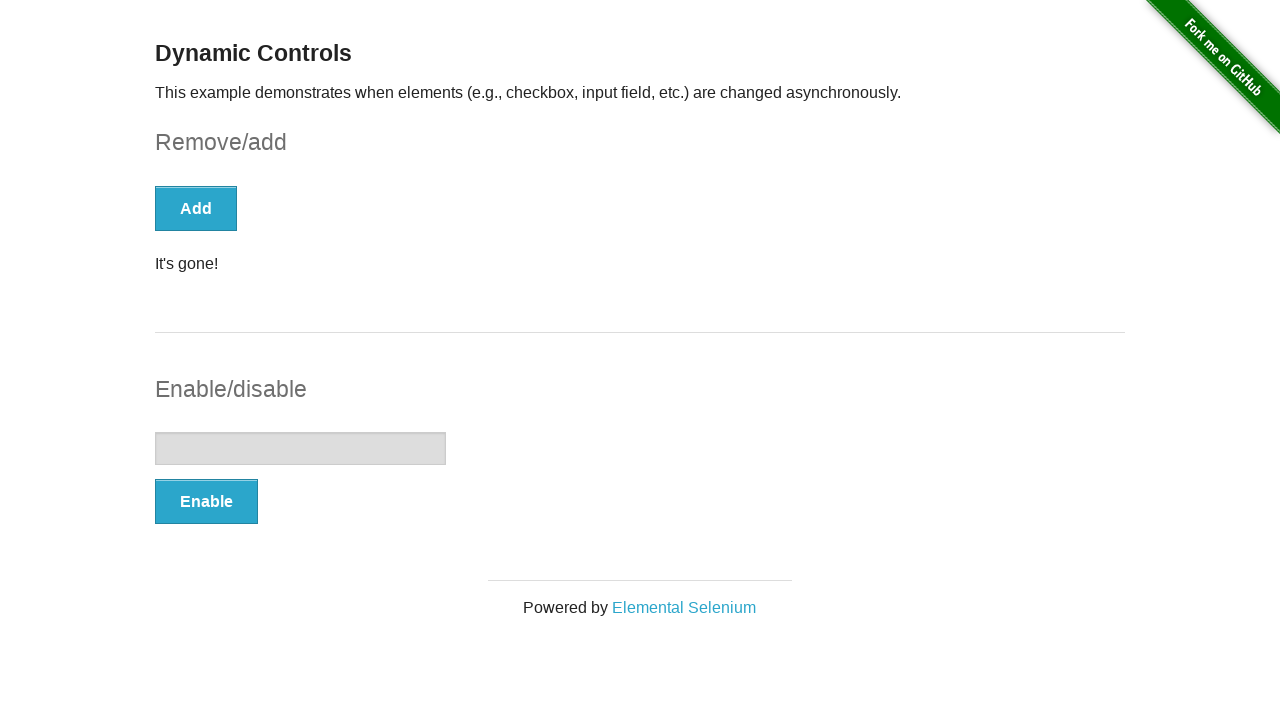

Verified success message displays 'It's gone!'
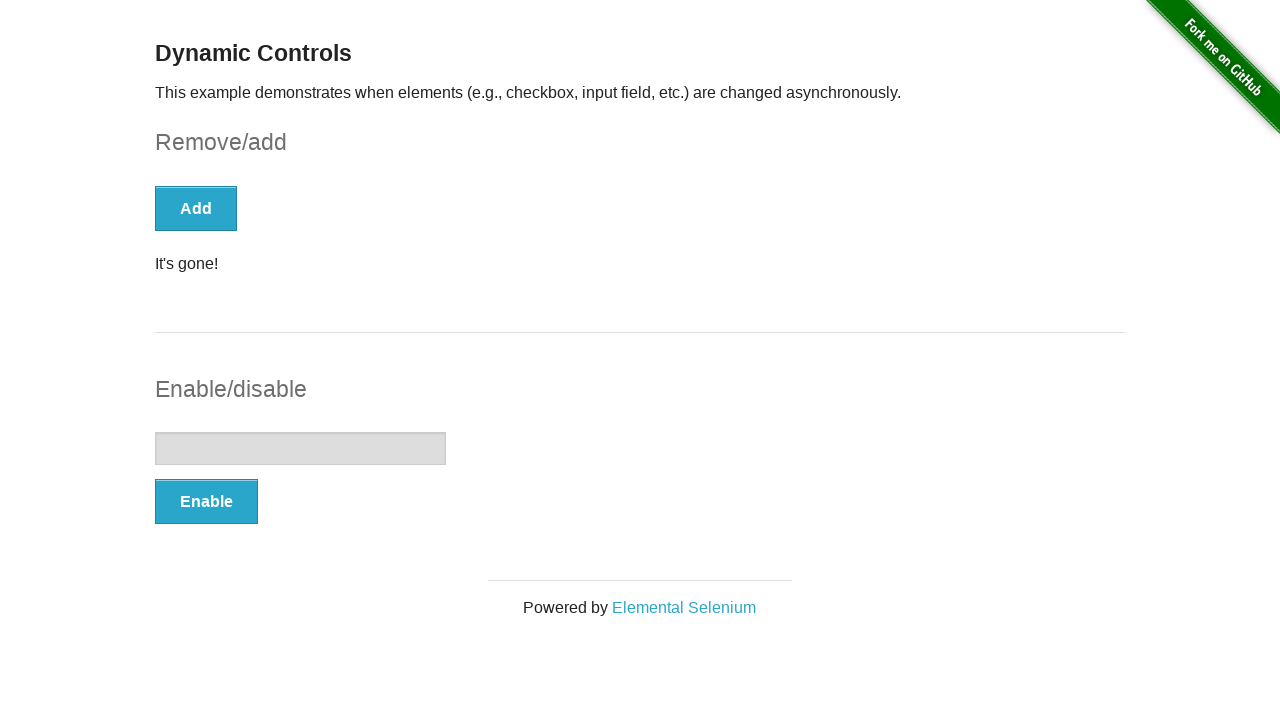

Verified checkbox is no longer visible
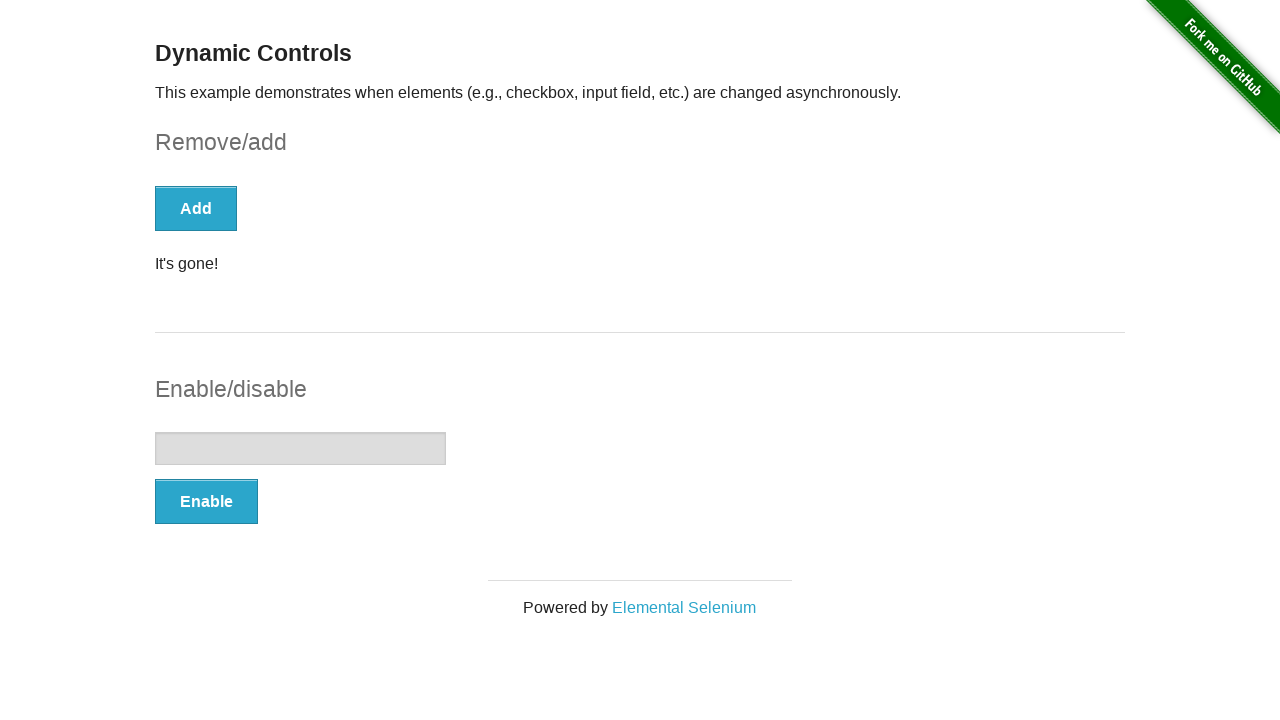

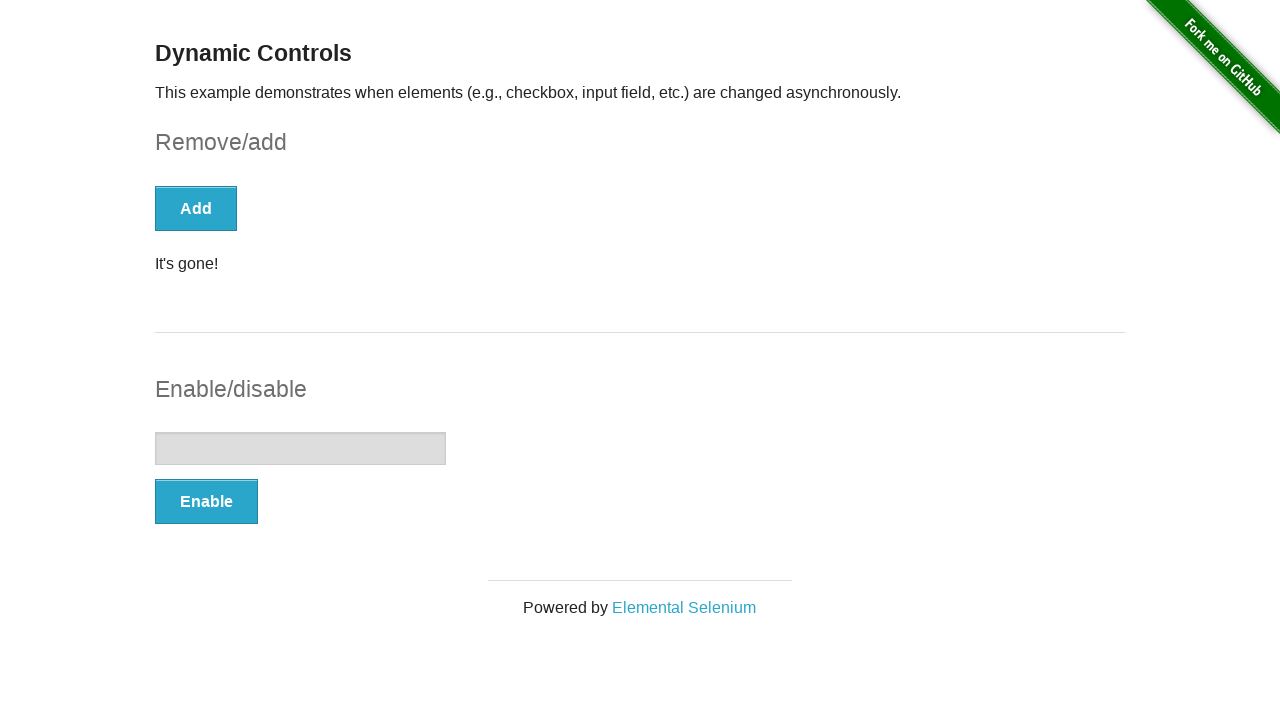